Tests dropdown selection functionality by selecting options using different methods: by value, by index, and by visible text

Starting URL: http://the-internet.herokuapp.com/dropdown

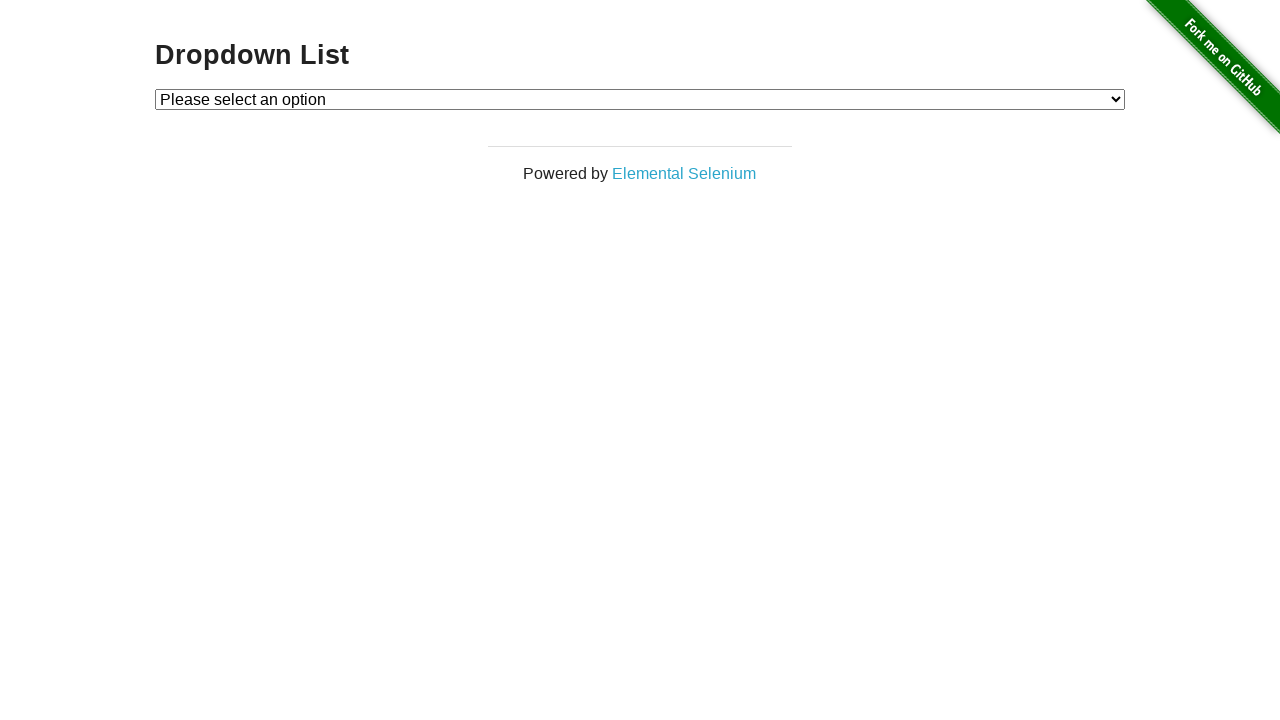

Selected dropdown option 1 by value on #dropdown
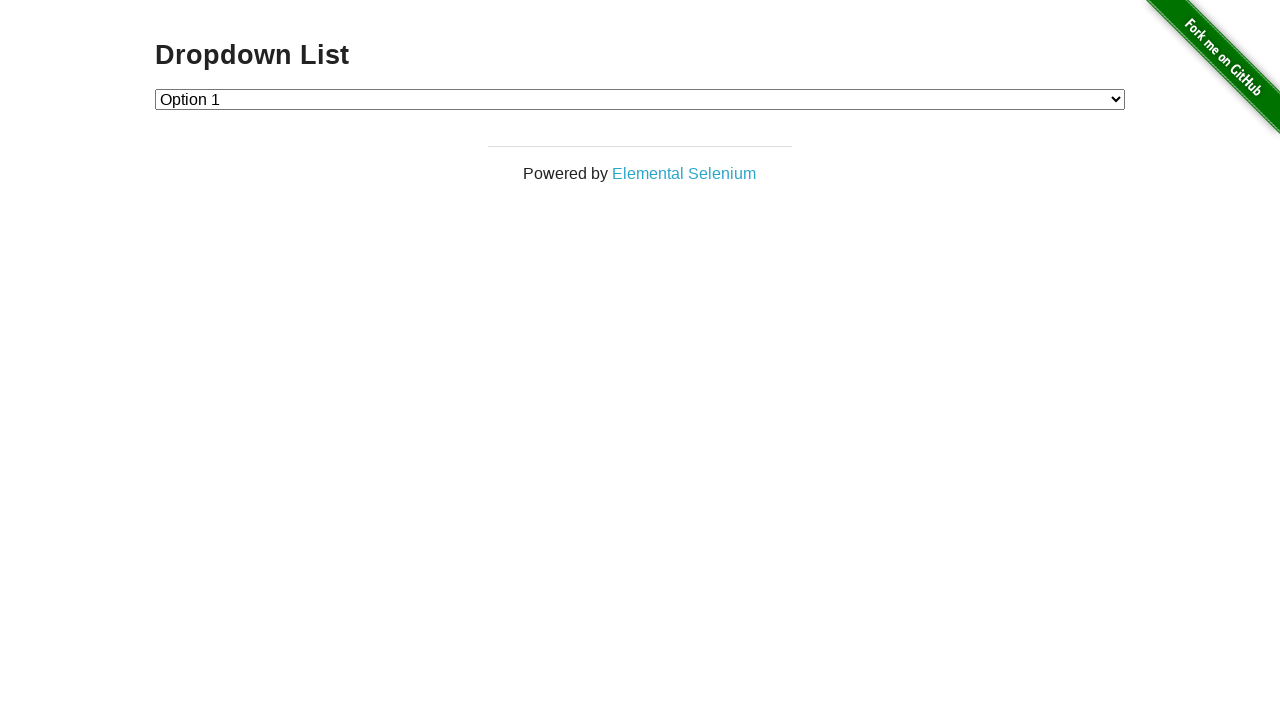

Selected dropdown option by index 2 on #dropdown
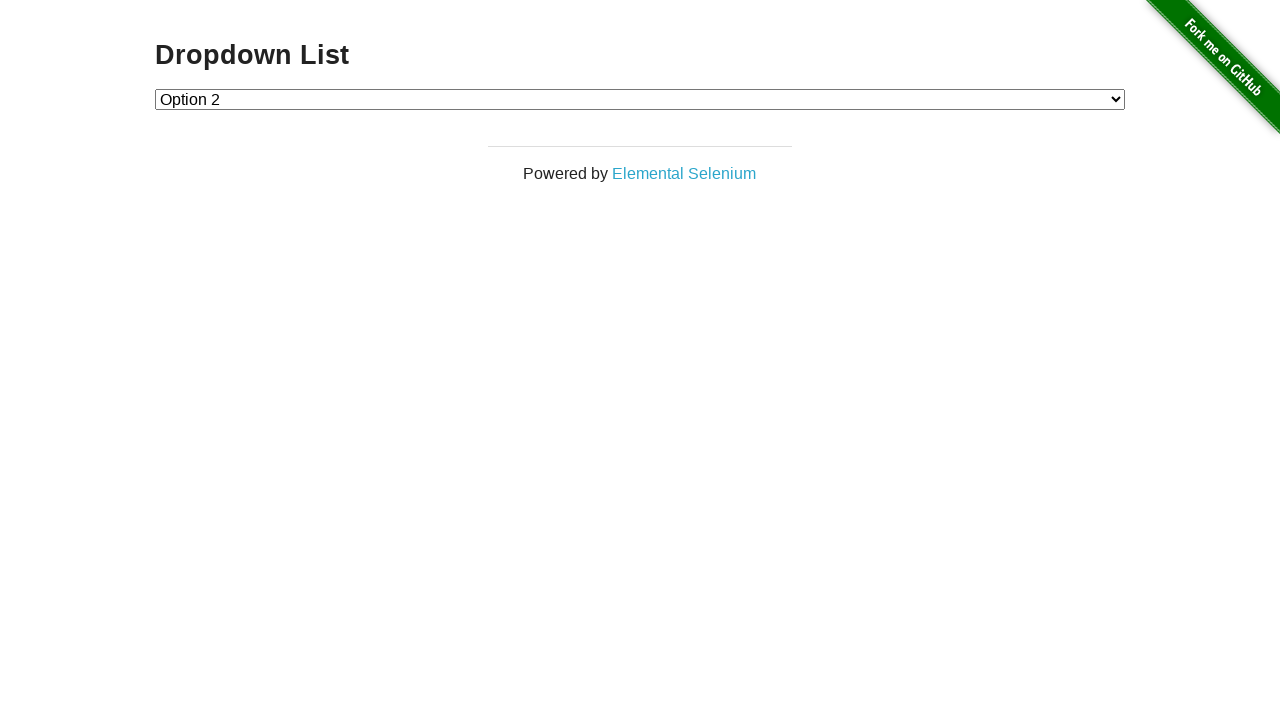

Selected dropdown option 1 by visible text on #dropdown
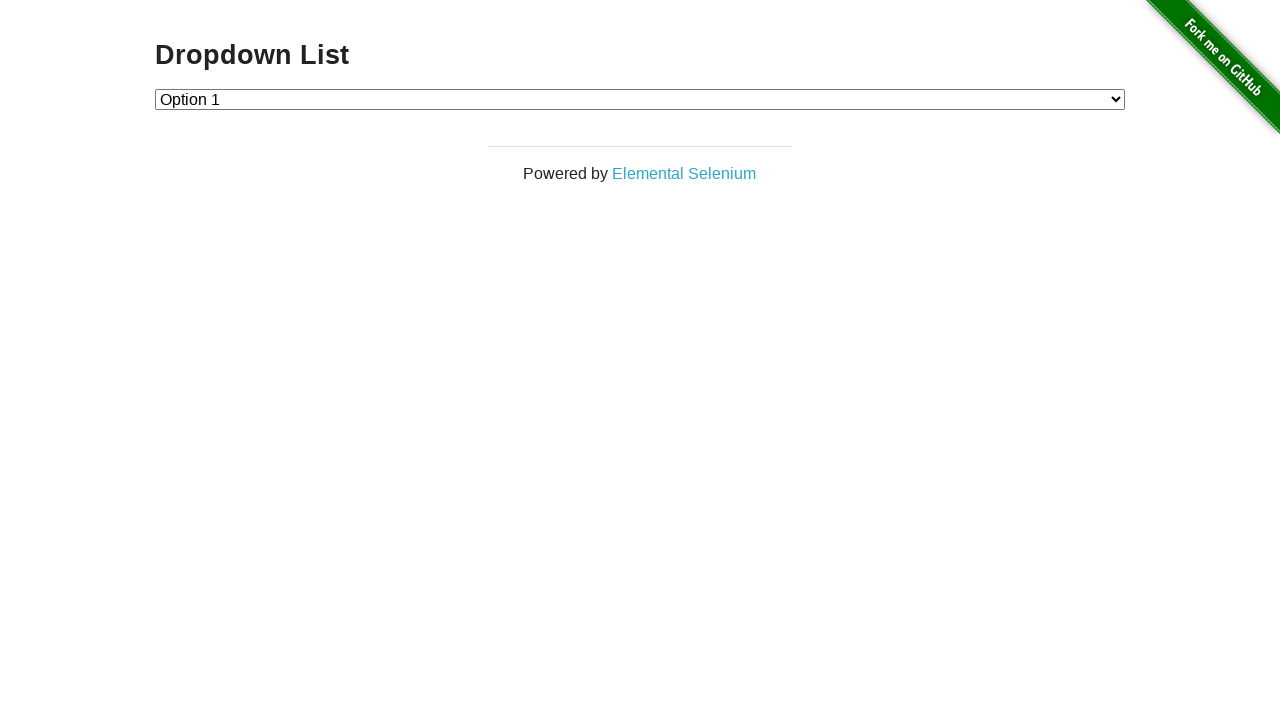

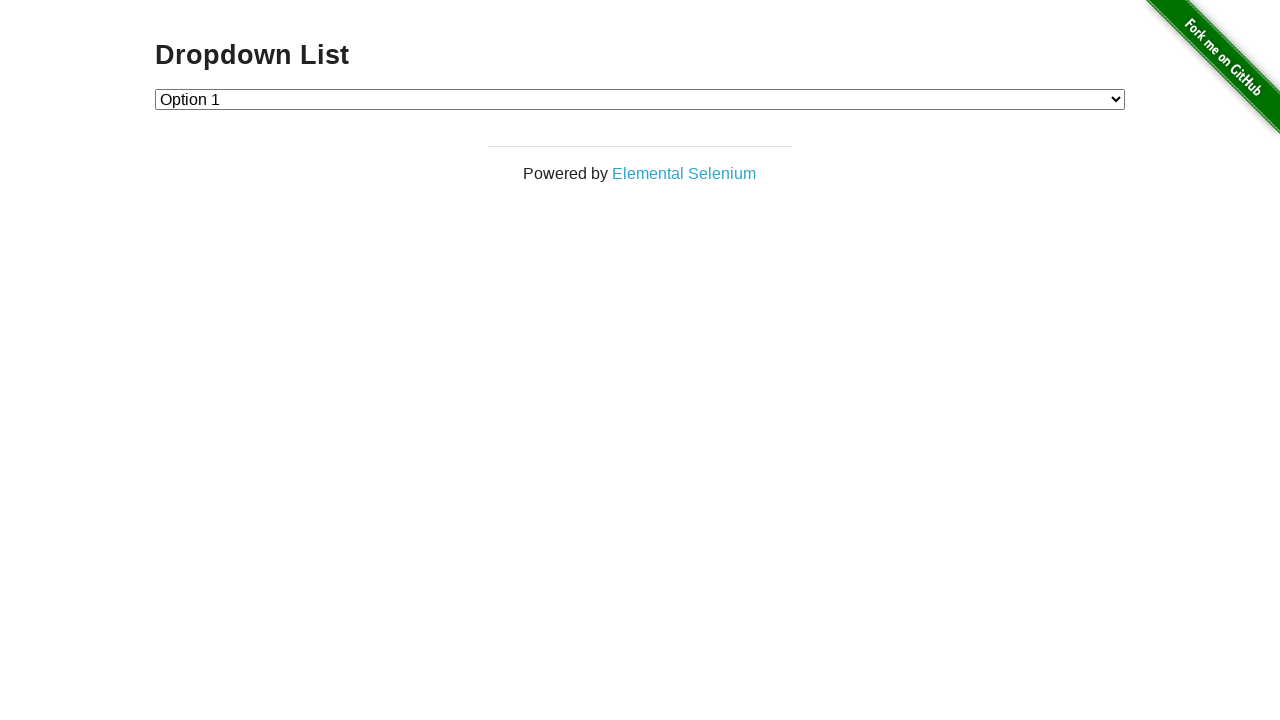